Tests selecting 'JavaScript API' option from the preferred interface dropdown

Starting URL: https://devexpress.github.io/testcafe/example/

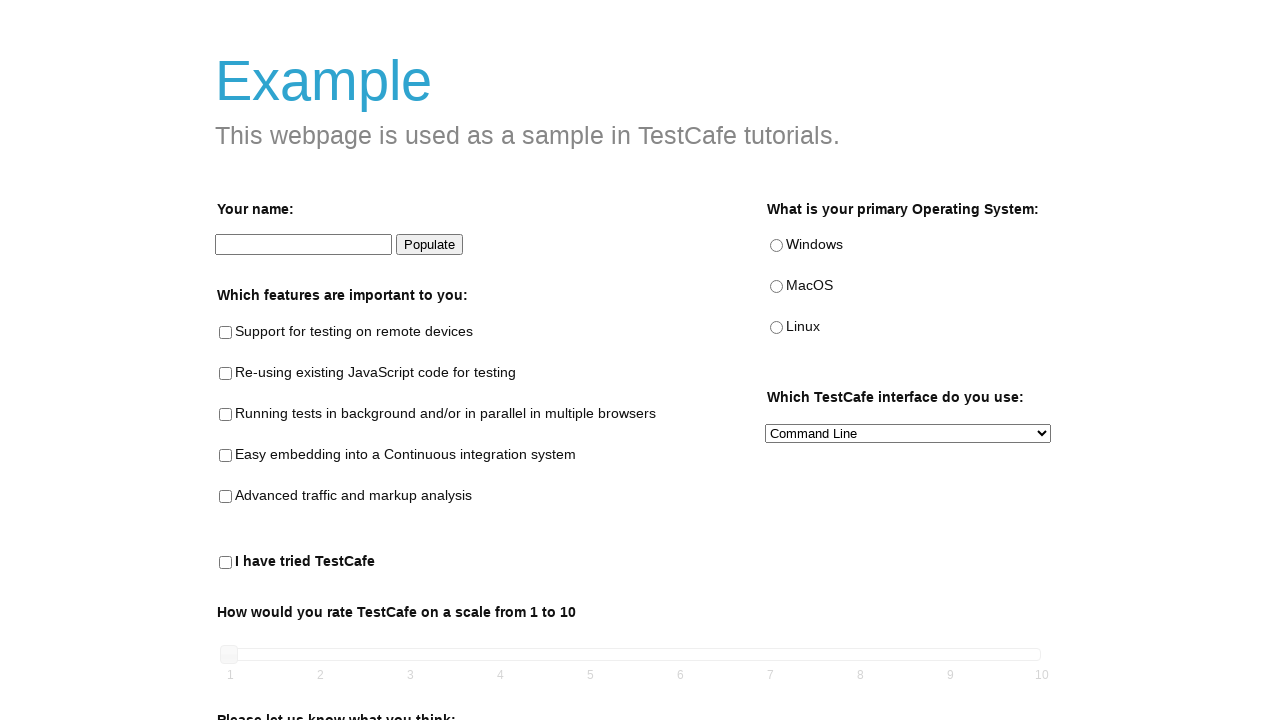

Navigated to TestCafe example page
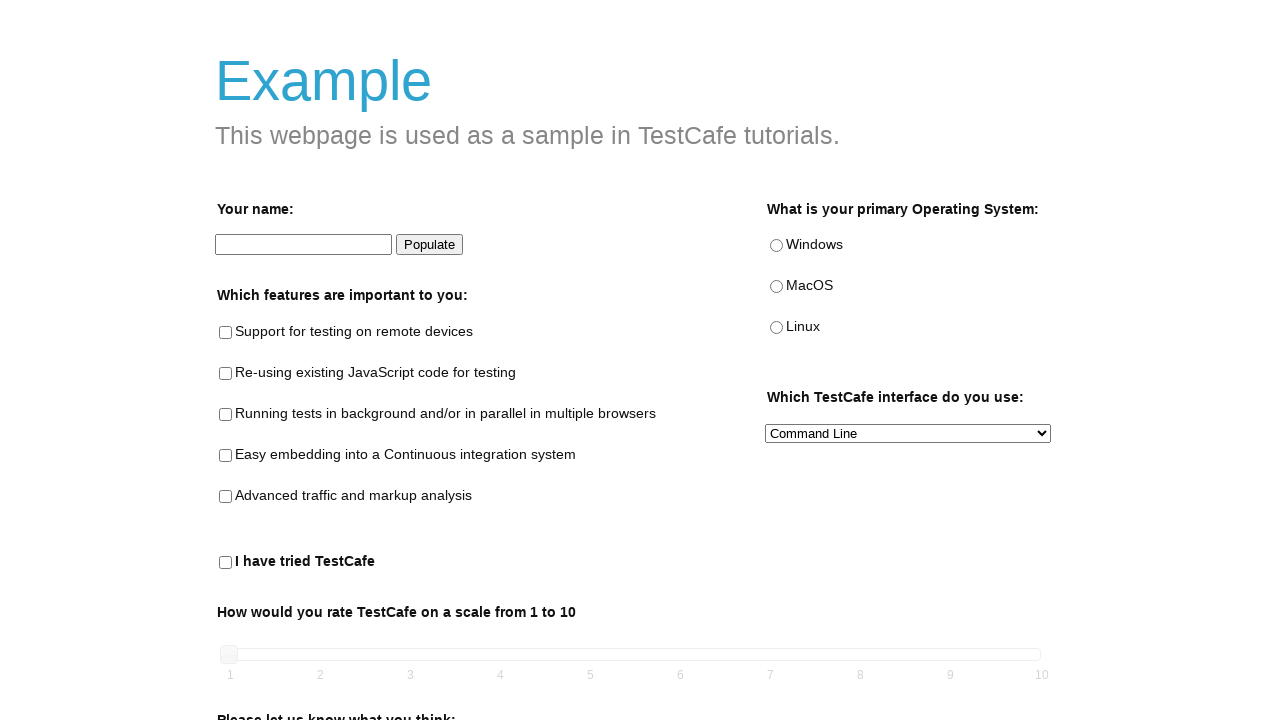

Selected 'JavaScript API' option from preferred interface dropdown on internal:testid=[data-testid="preferred-interface-select"s]
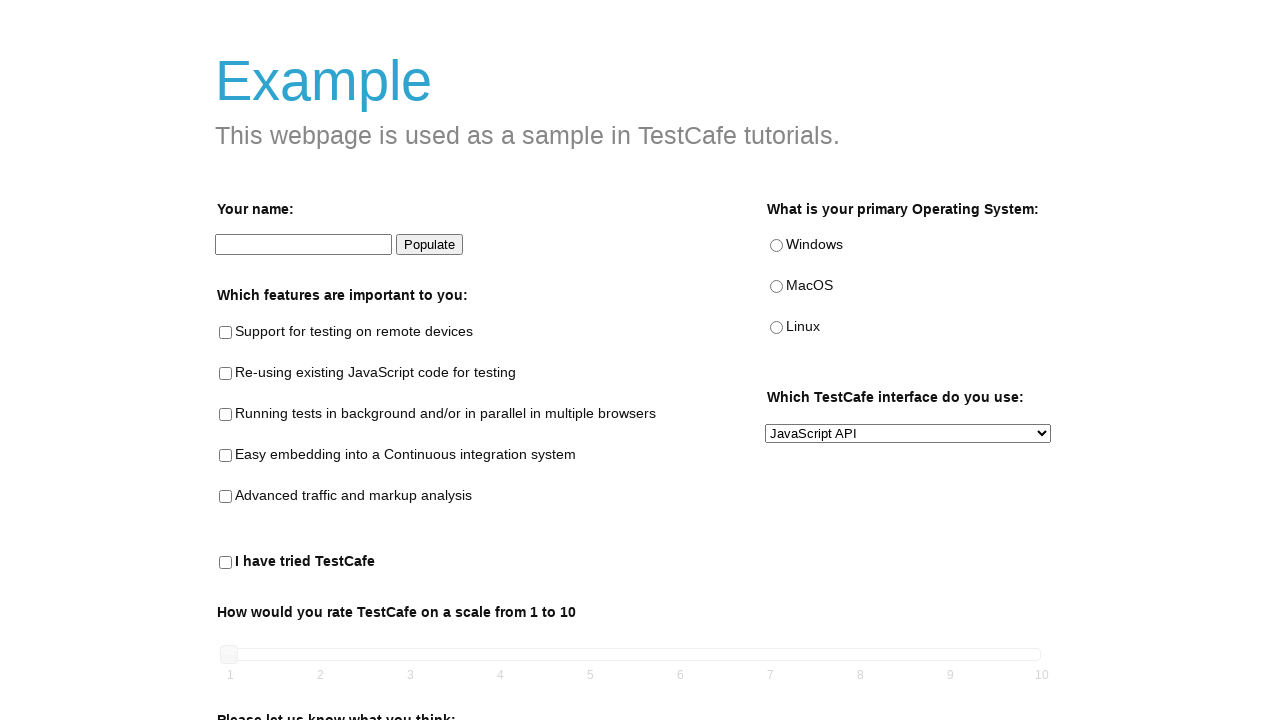

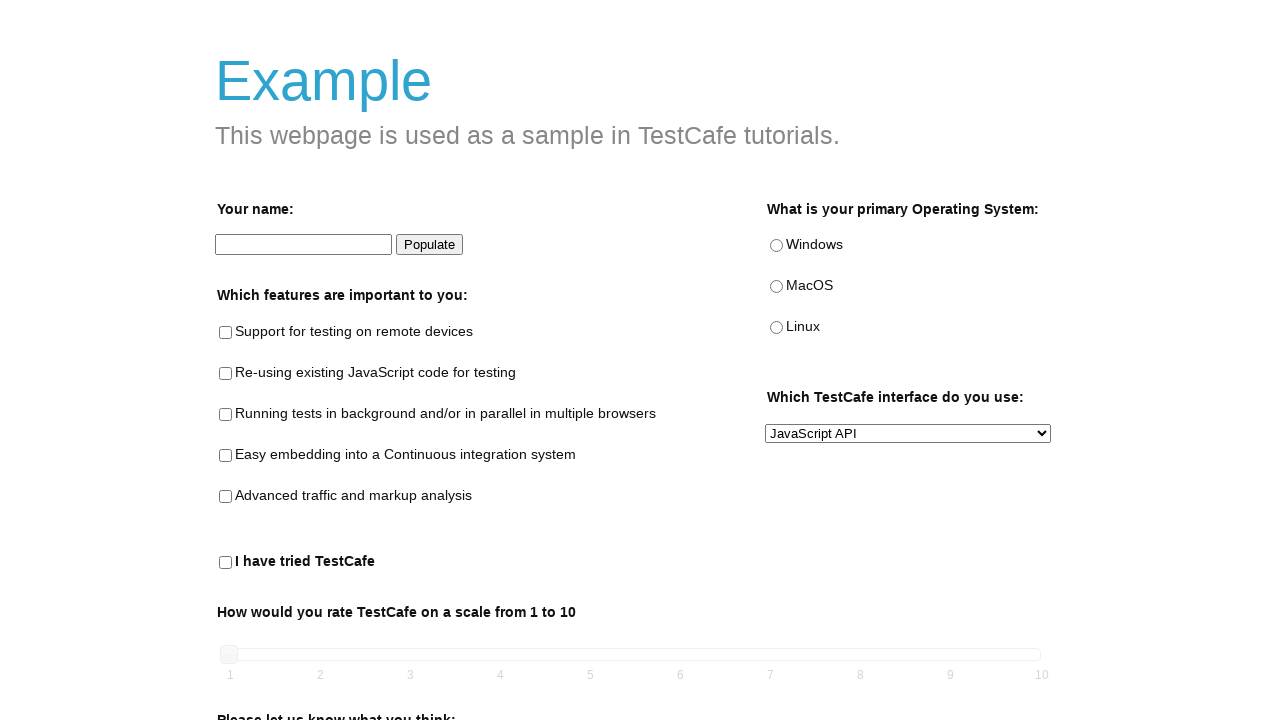